Tests various UI interactions on the Omayo blog including scrolling, dropdown selection, radio button selection, and handling different types of JavaScript alerts

Starting URL: http://omayo.blogspot.com/

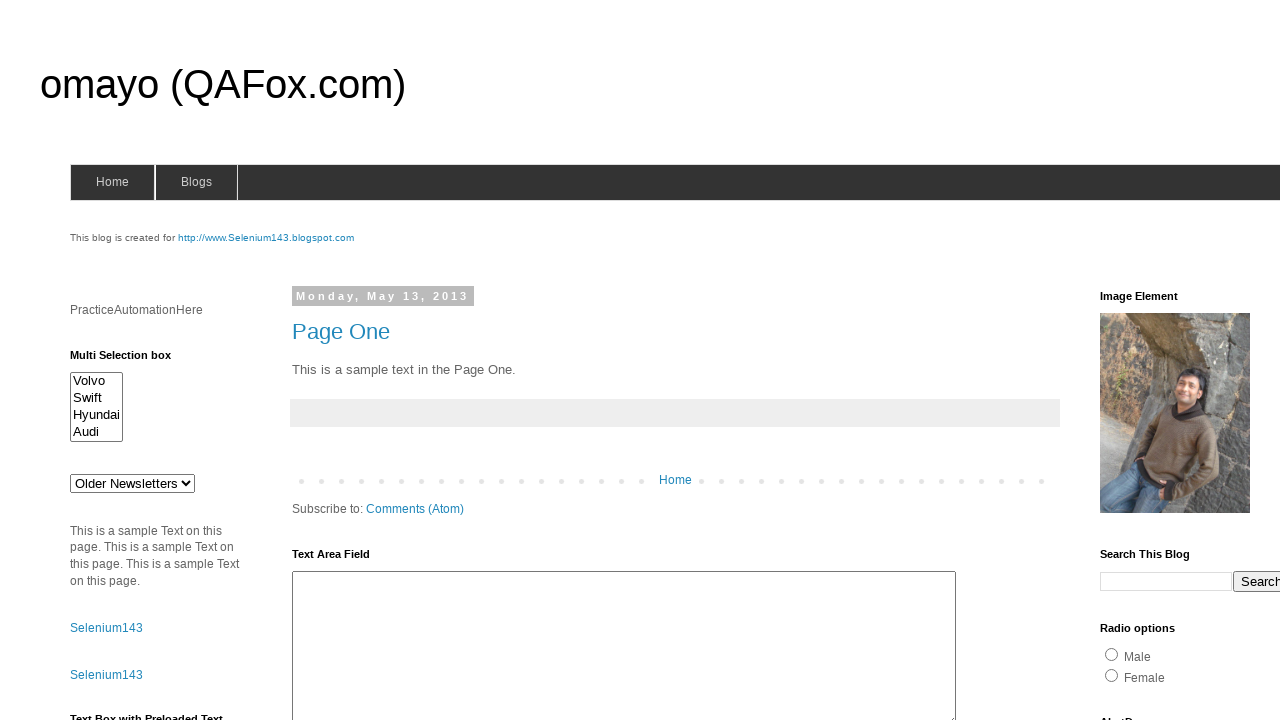

Scrolled down 3000 pixels
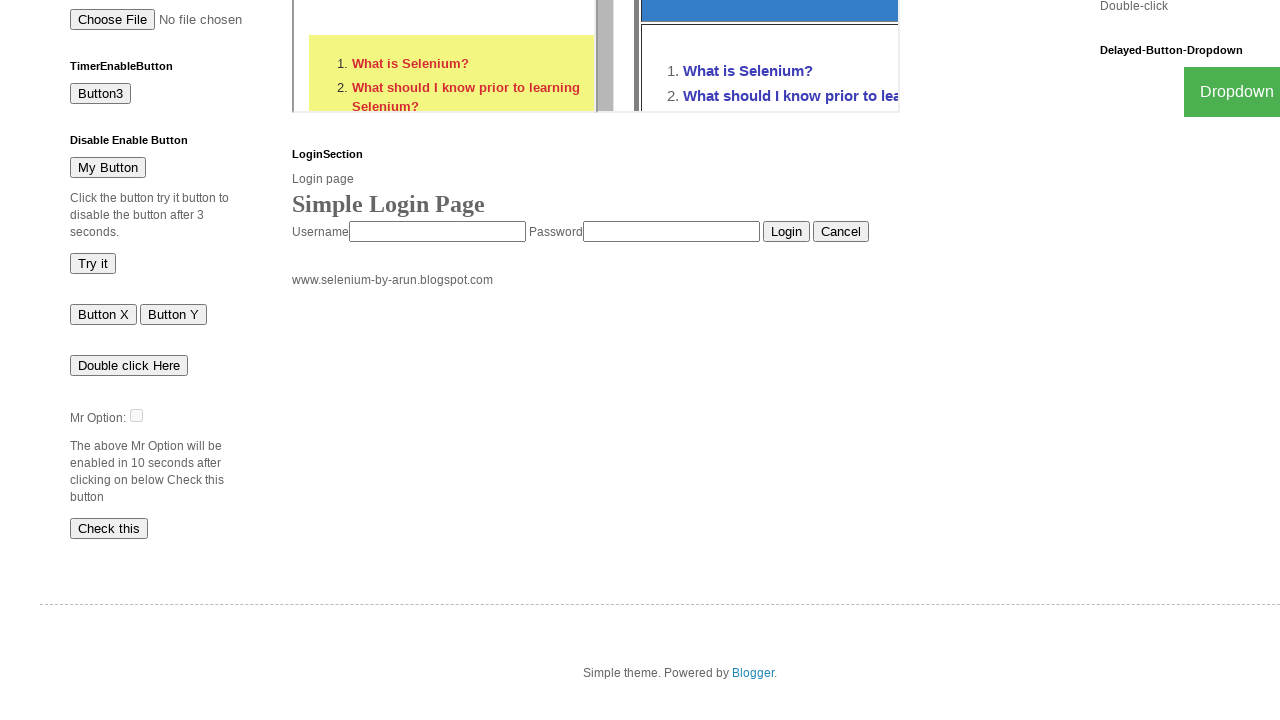

Waited 2000ms after scrolling down
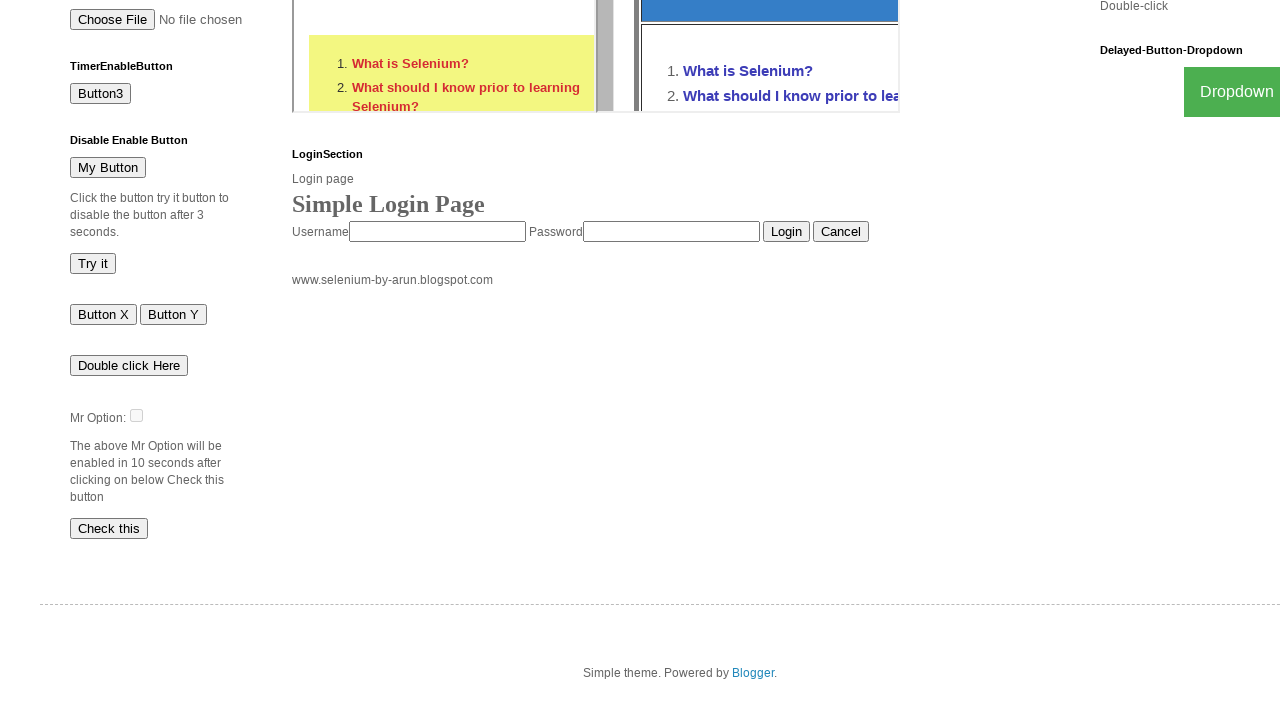

Scrolled back up 3000 pixels
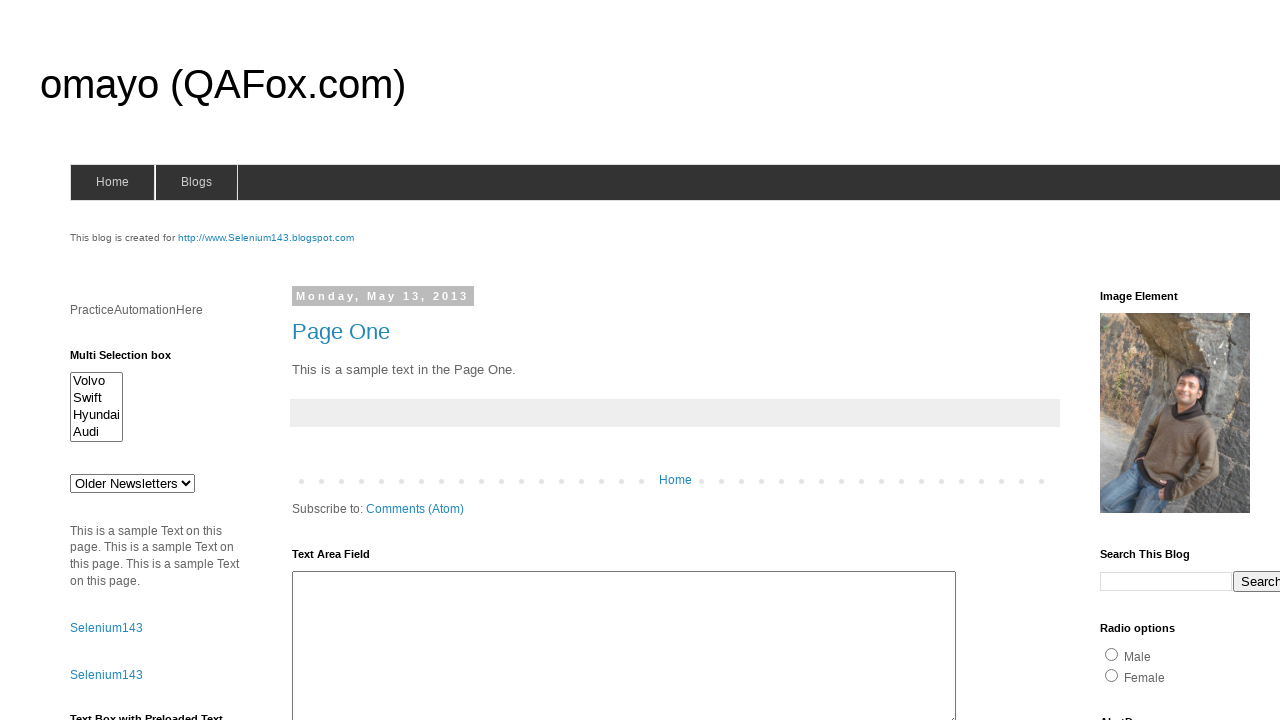

Waited 2000ms after scrolling back up
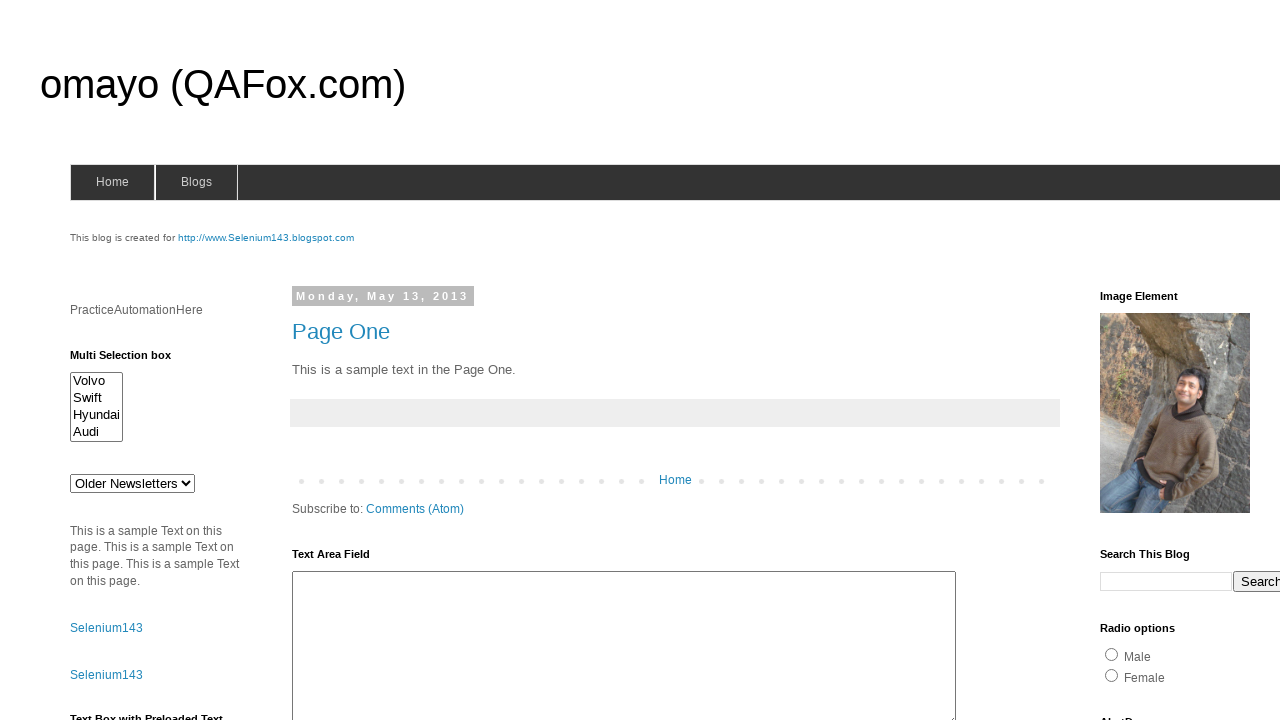

Hovered over blogs menu at (196, 182) on #blogsmenu
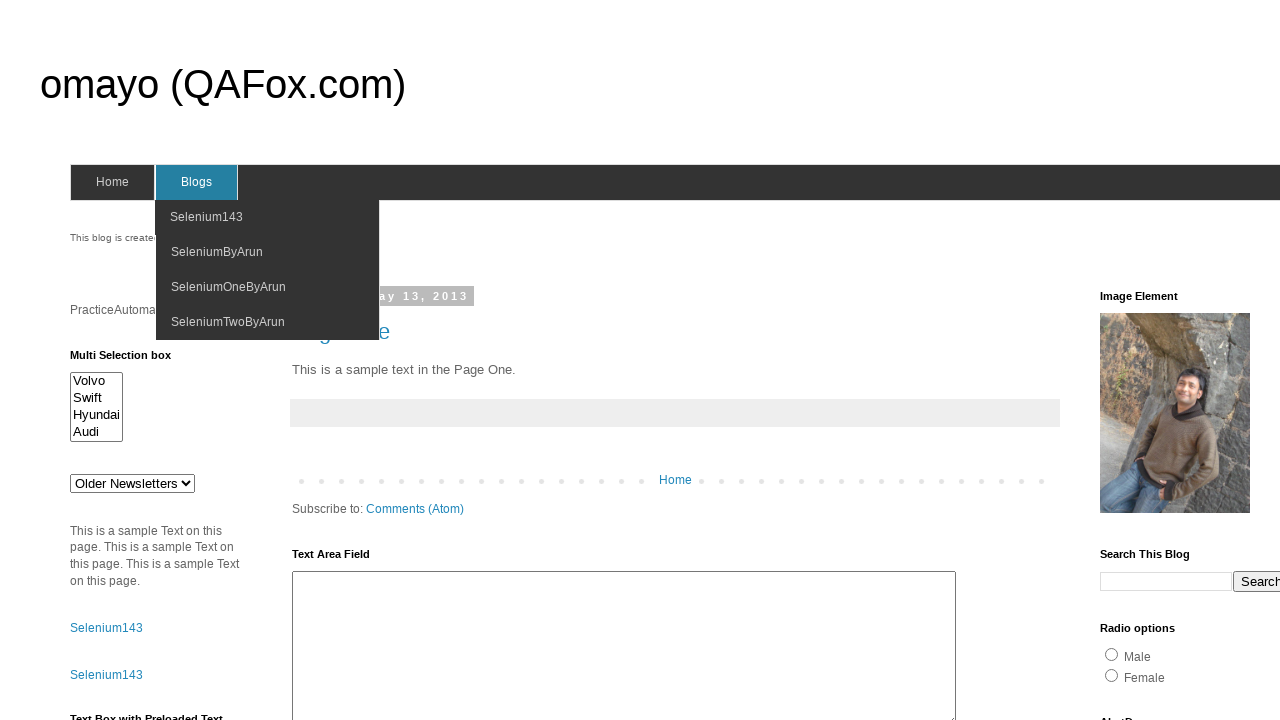

Clicked on blogs menu at (196, 182) on #blogsmenu
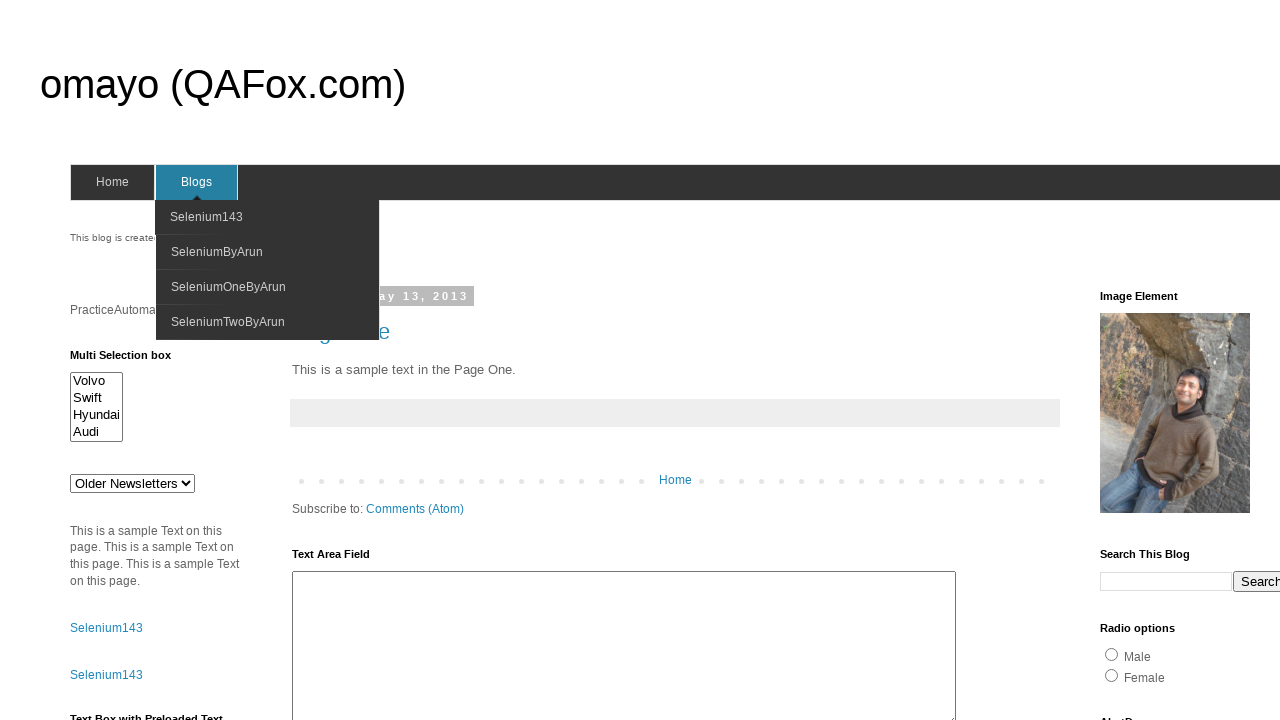

Waited 1000ms after clicking blogs menu
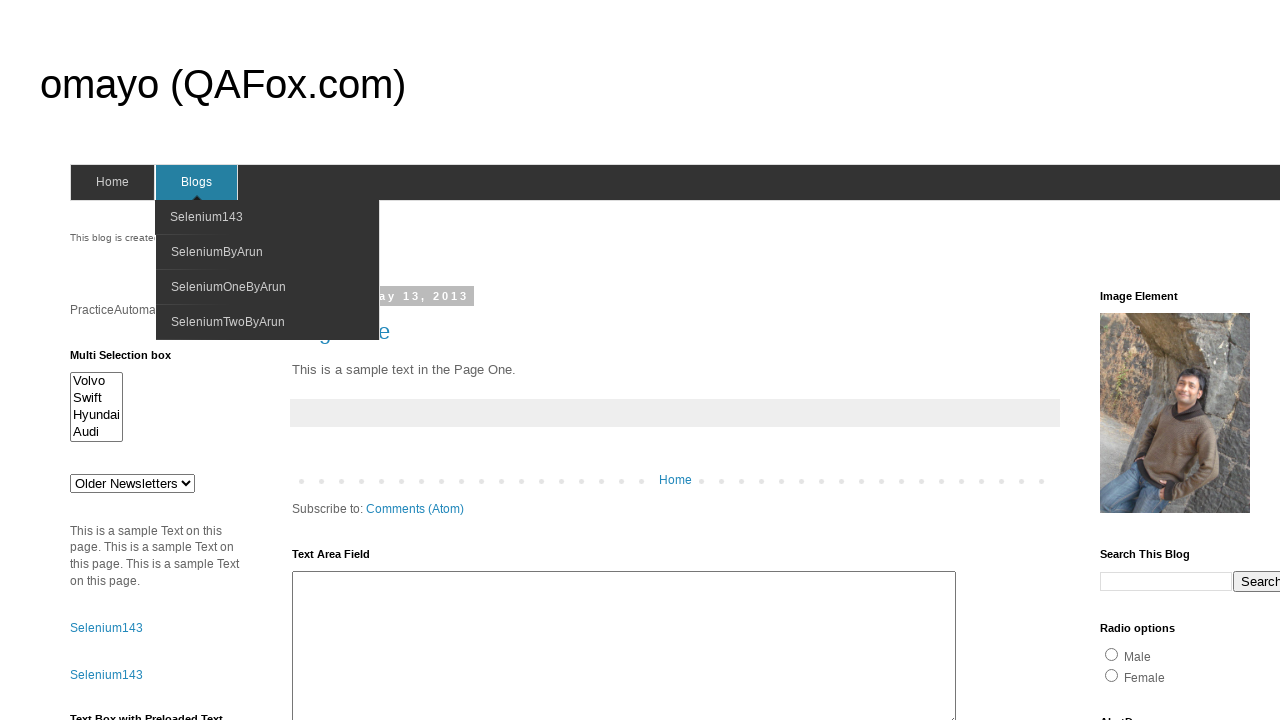

Selected second option from multiselect dropdown at (96, 398) on //*[@id="multiselect1"]/option[2]
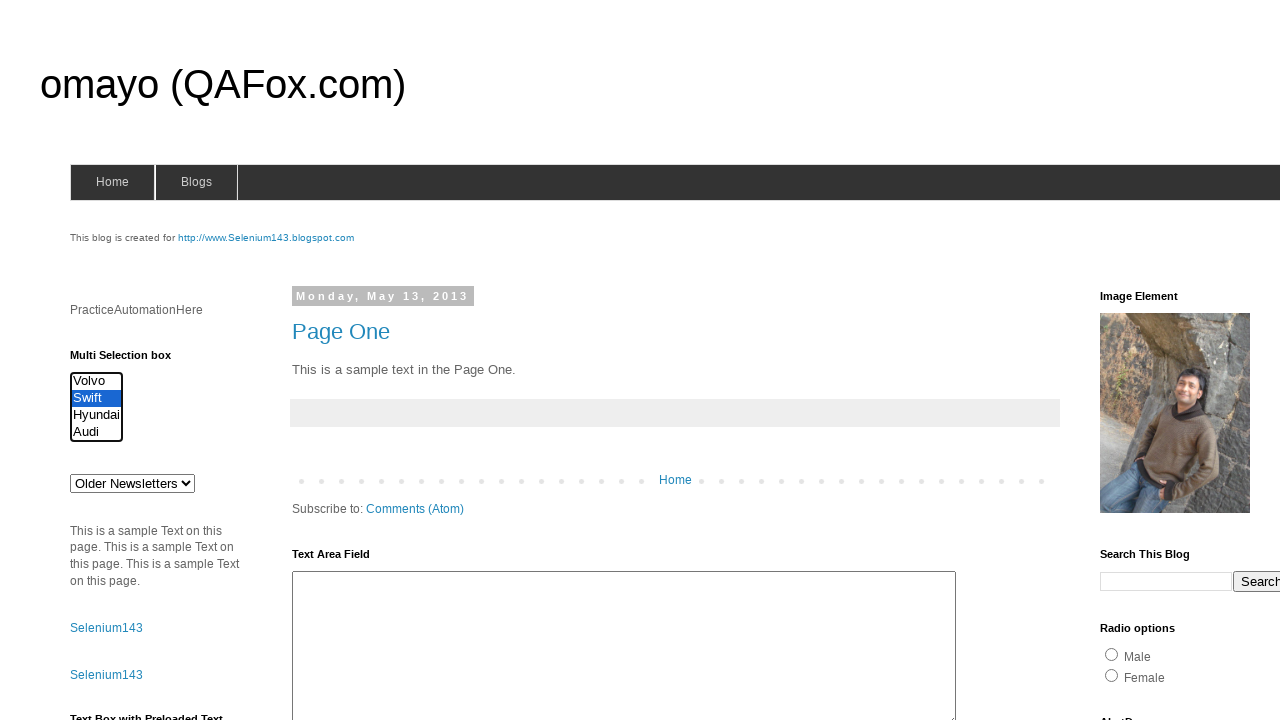

Waited 1000ms after selecting dropdown option
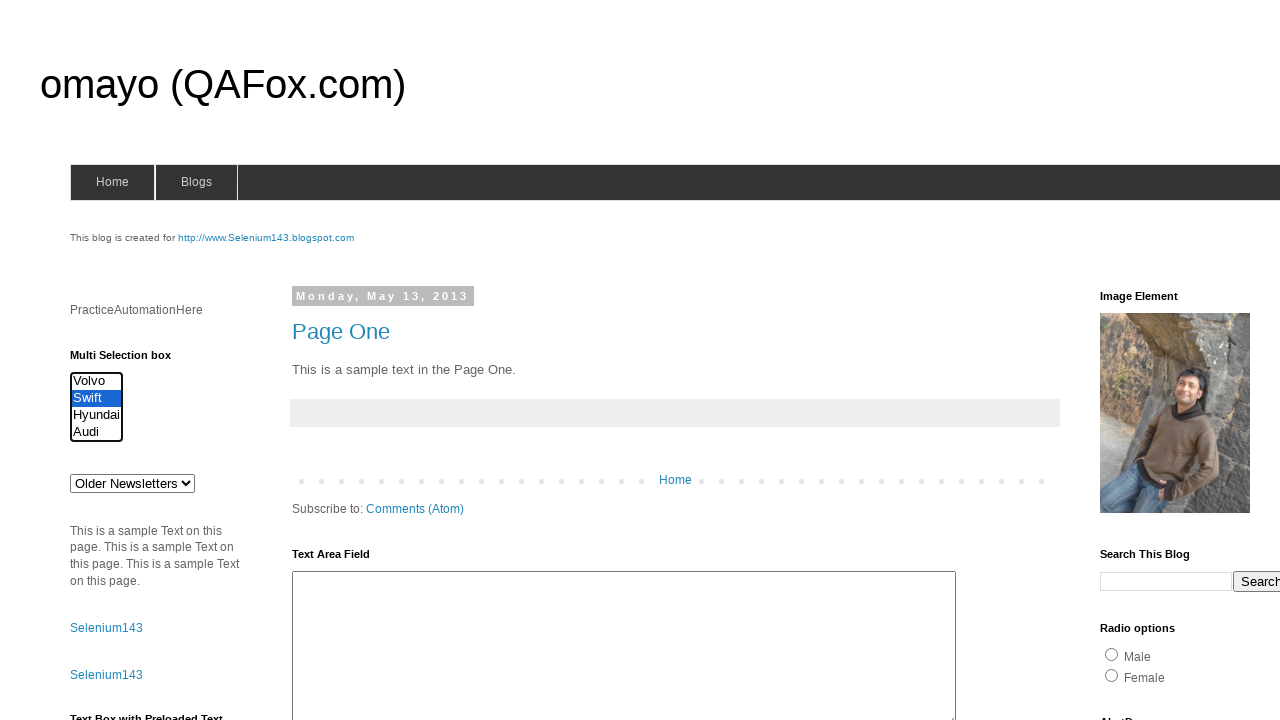

Scrolled down 300 pixels
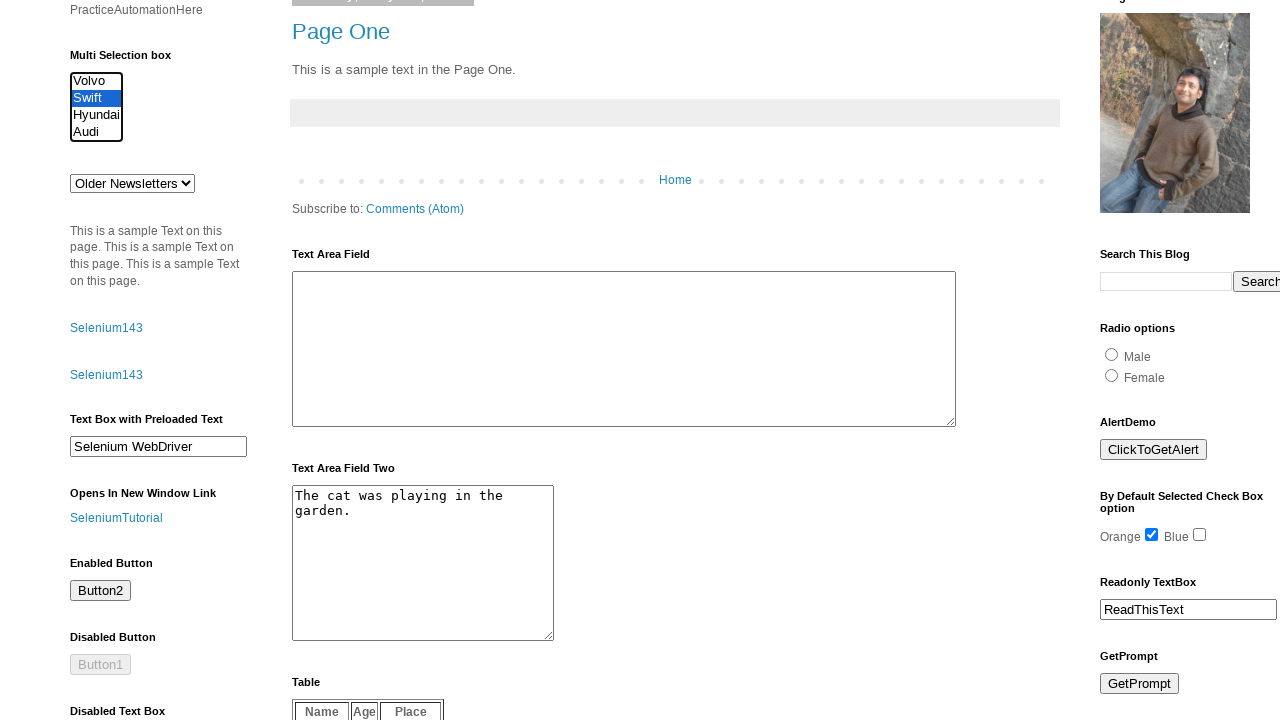

Waited 2000ms after scrolling down 300 pixels
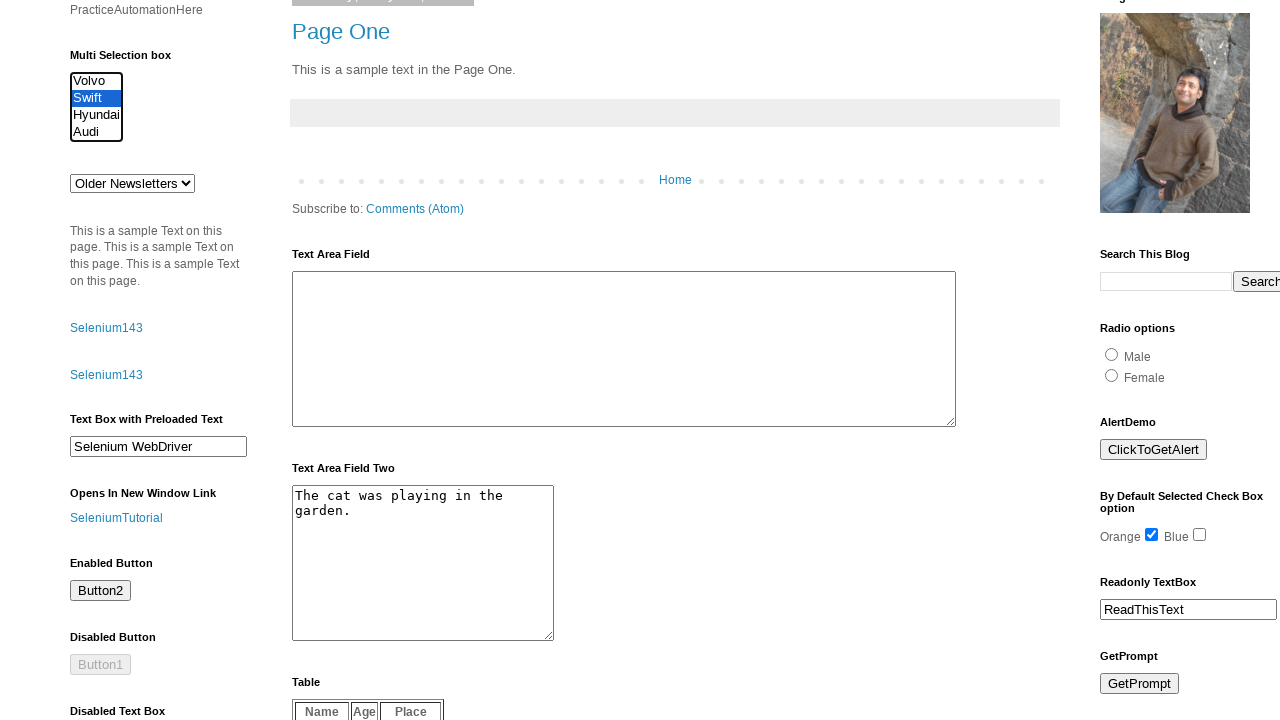

Clicked radio button option at (1112, 354) on //*[@id="radio1"]
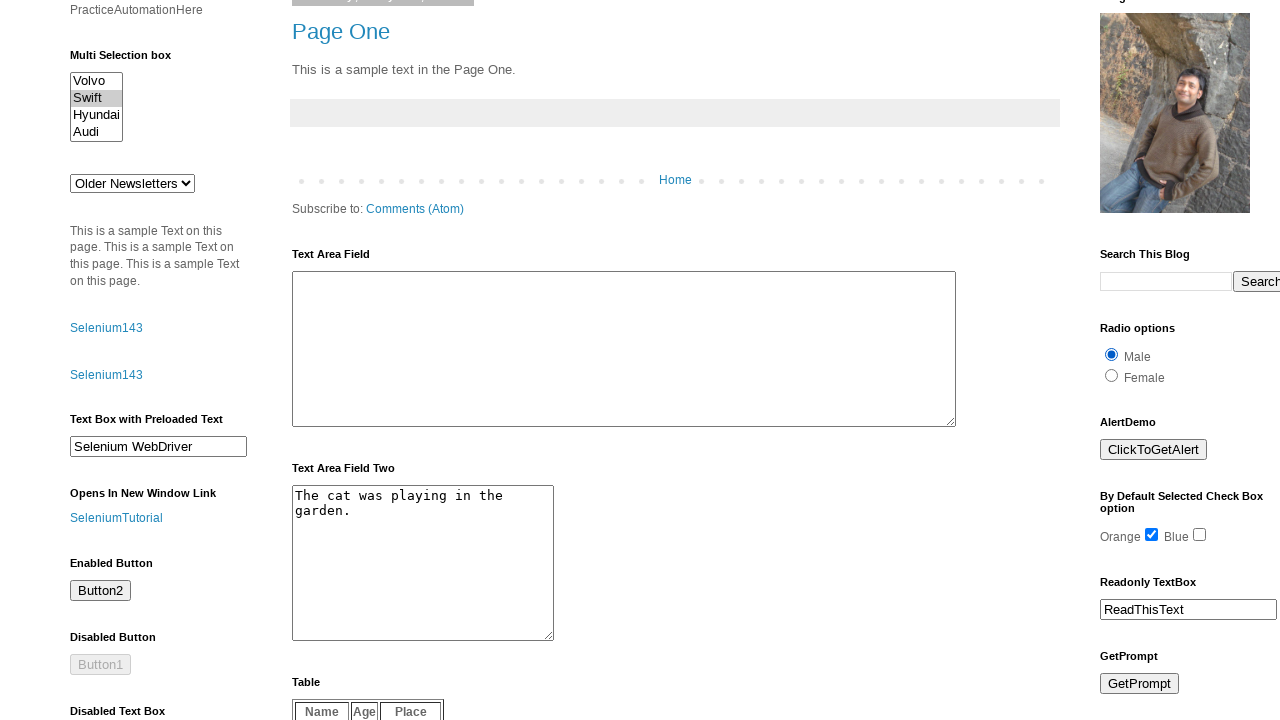

Waited 2000ms after clicking radio button
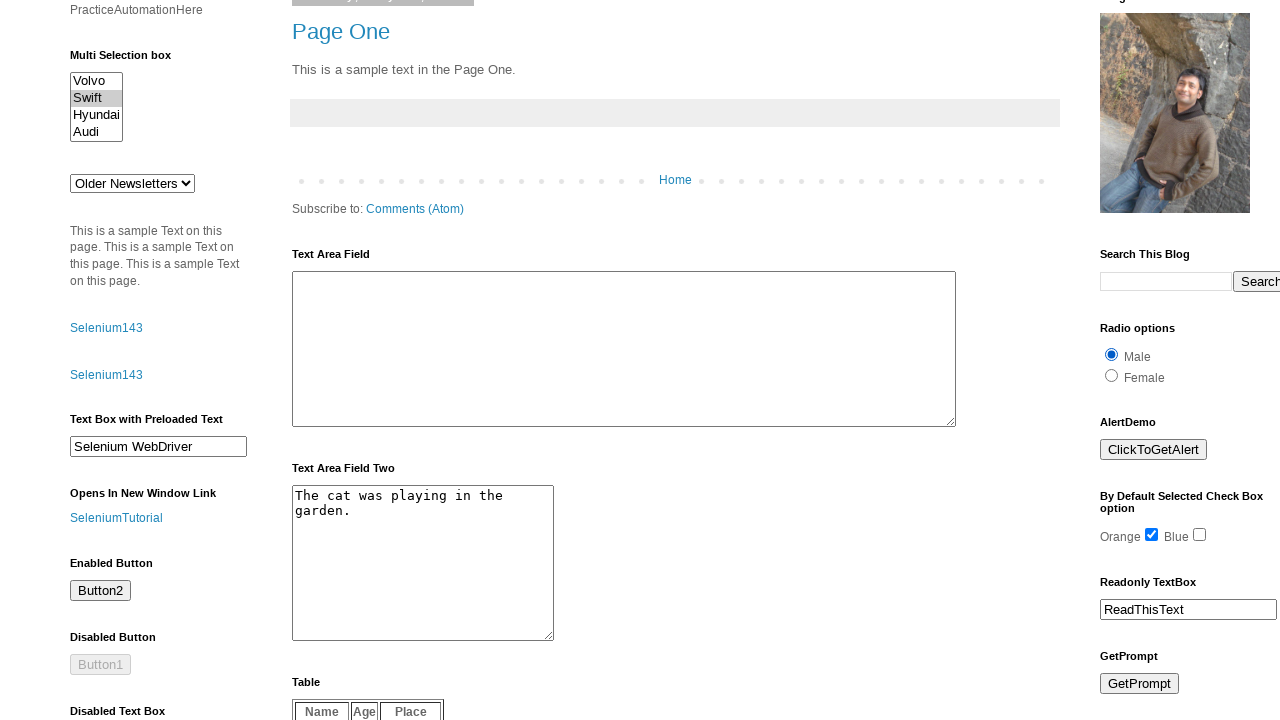

Set up dialog handler to accept alerts
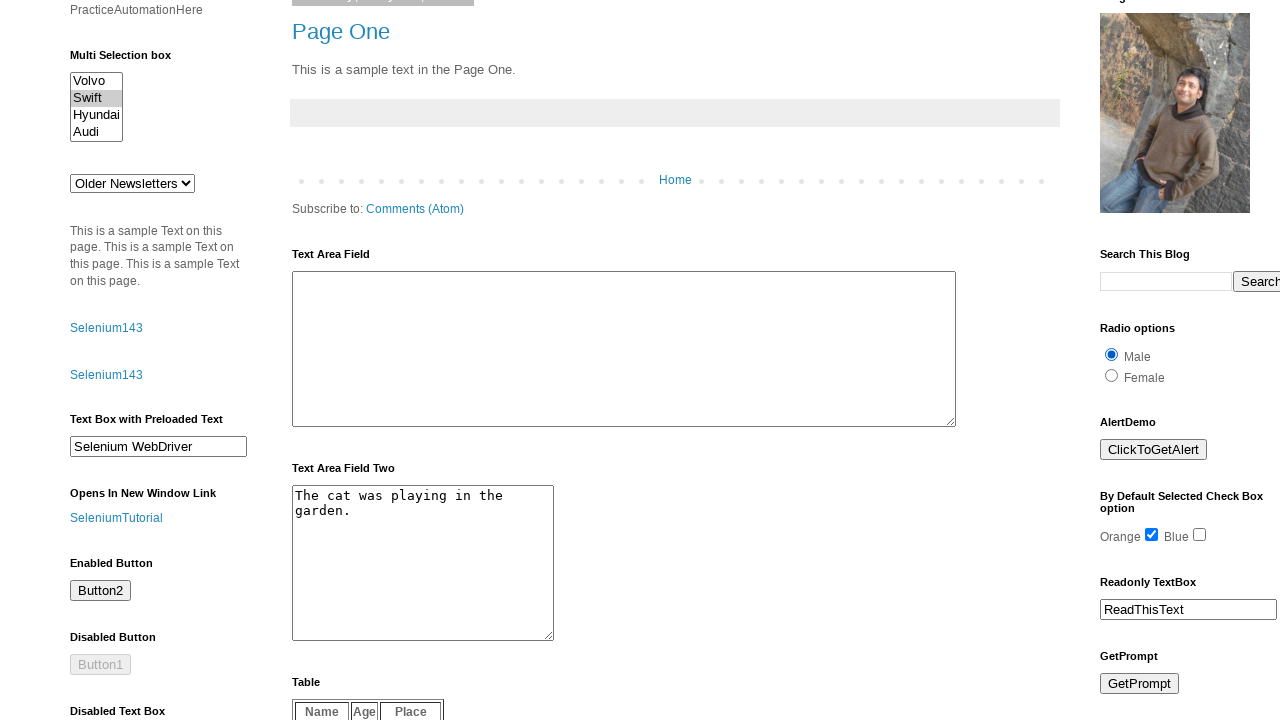

Clicked alert button and accepted the alert at (1154, 450) on //*[@id="alert1"]
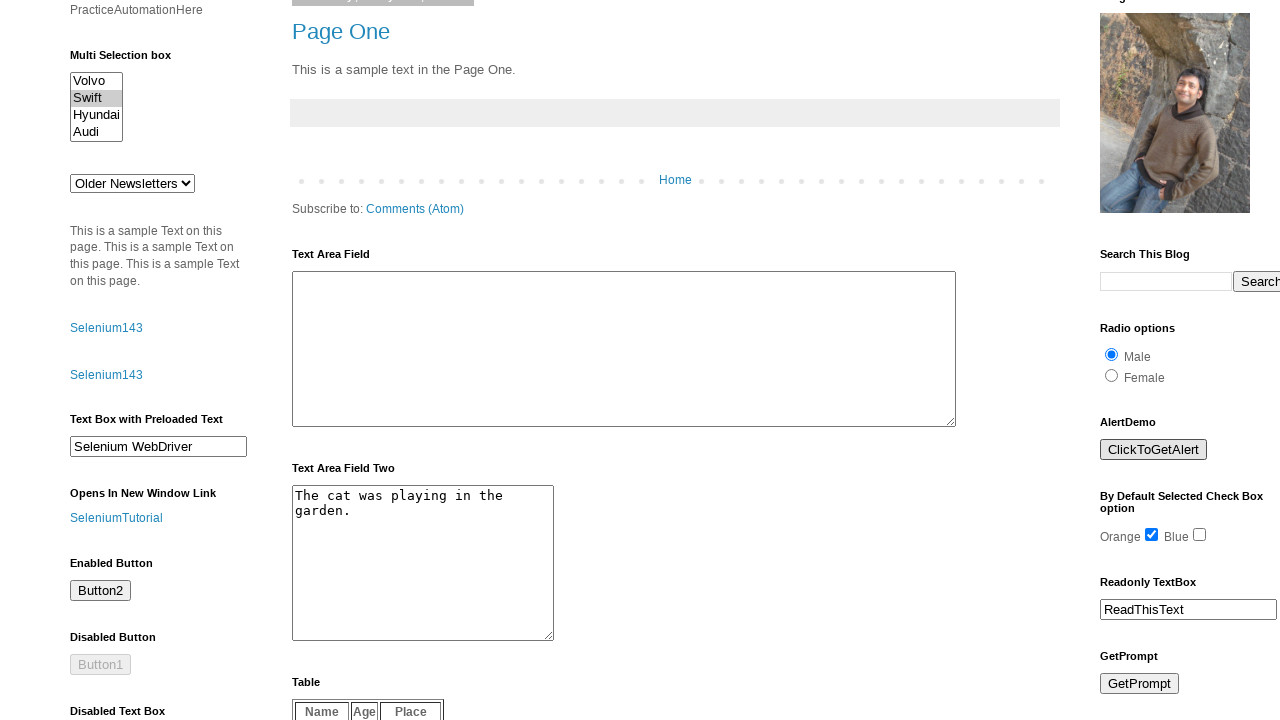

Waited 2000ms after handling alert
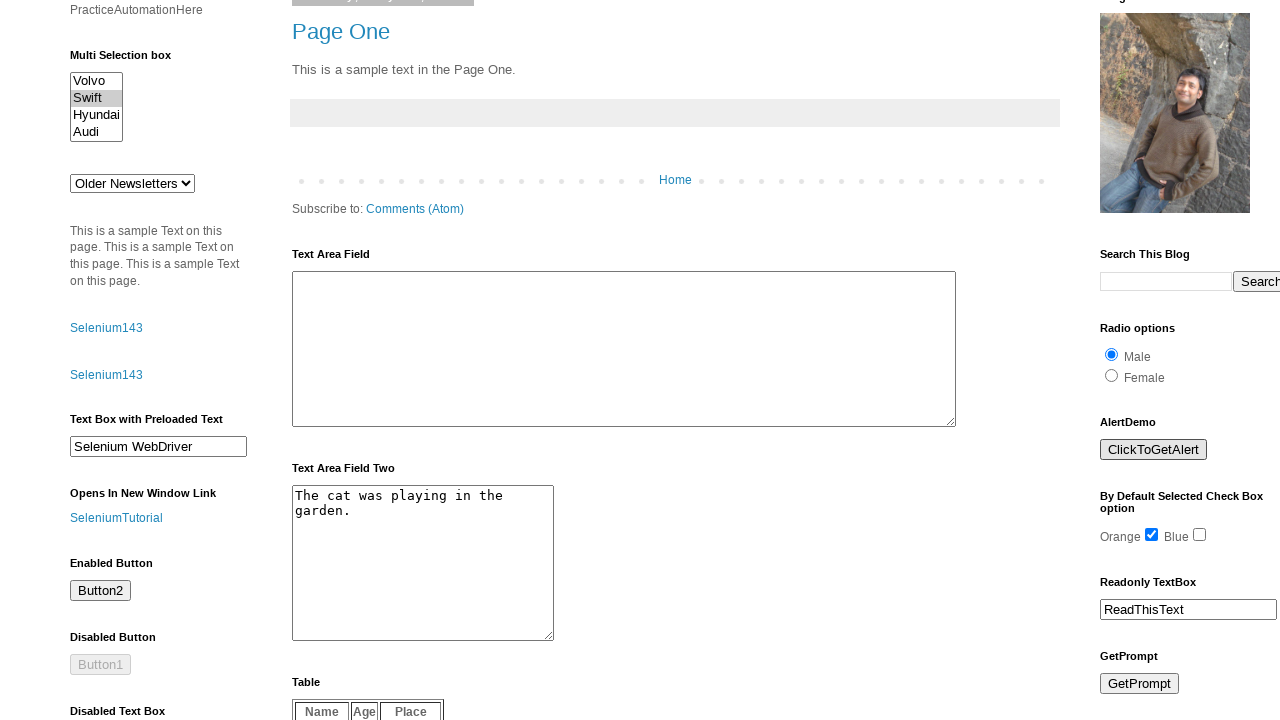

Clicked prompt button and accepted the prompt at (1140, 684) on //*[@id="prompt"]
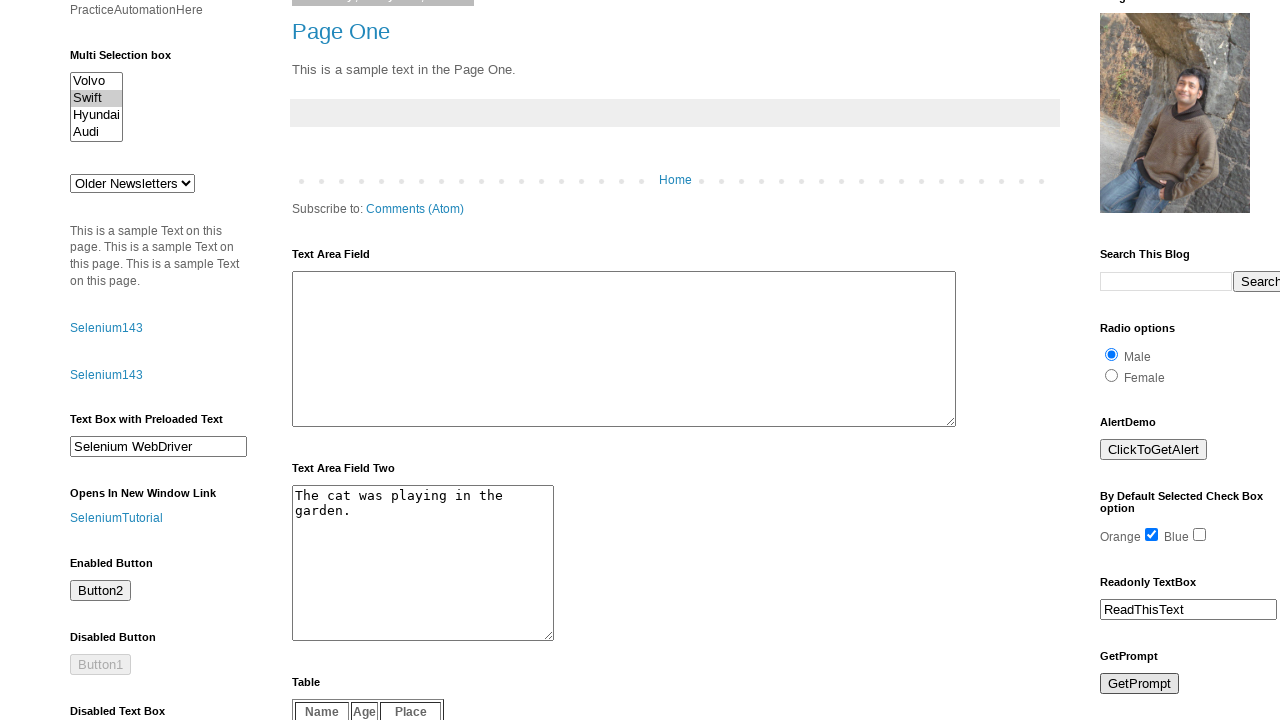

Waited 2000ms after handling prompt
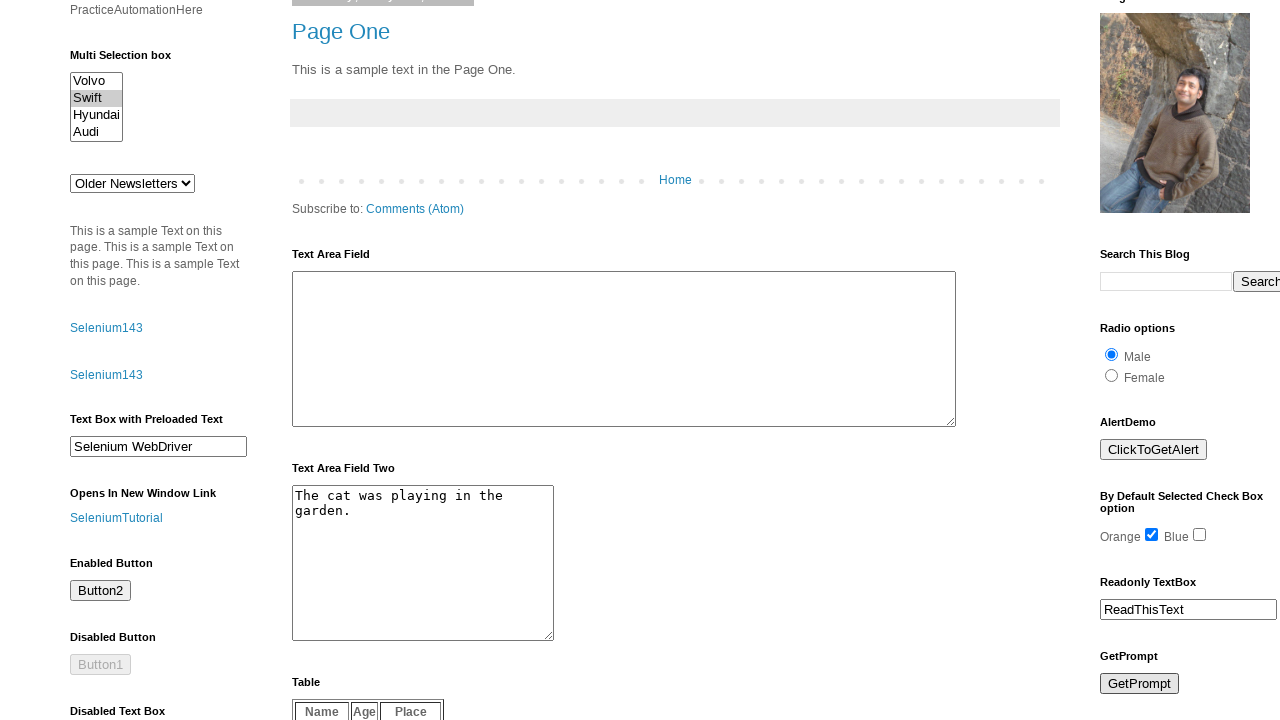

Clicked confirmation button and accepted the confirmation at (1155, 361) on //*[@id="confirm"]
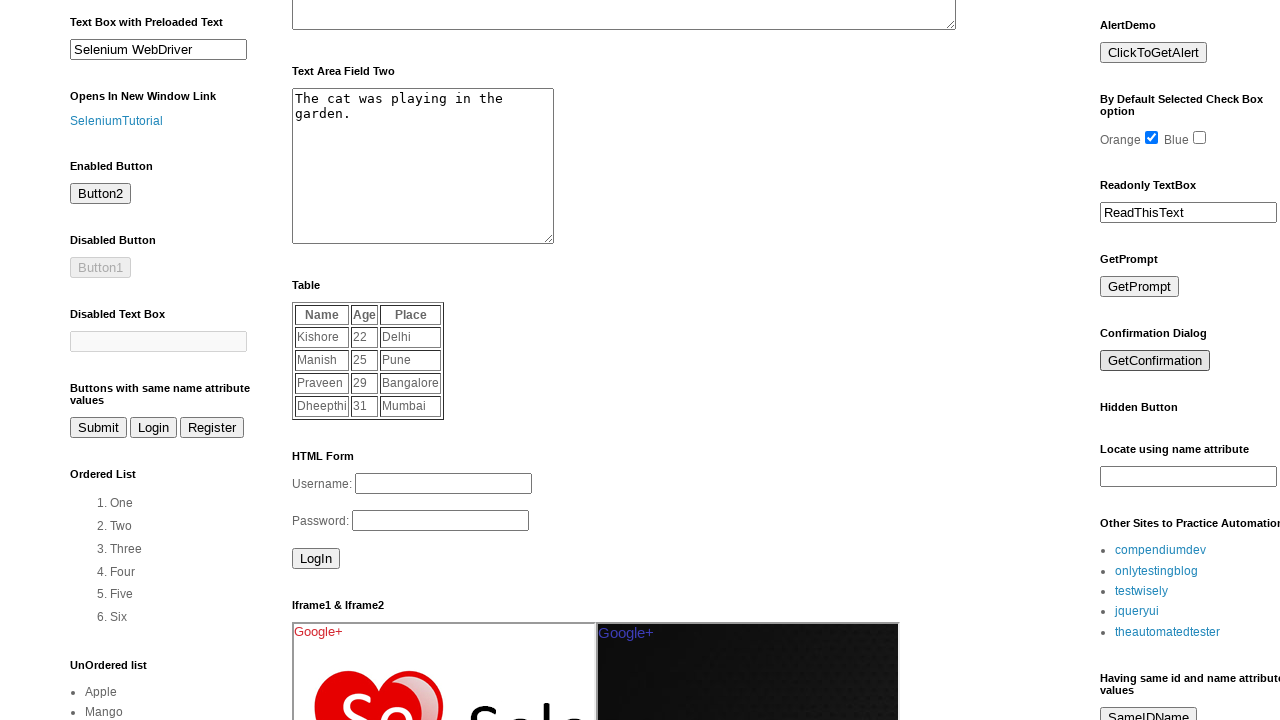

Waited 2000ms after handling confirmation
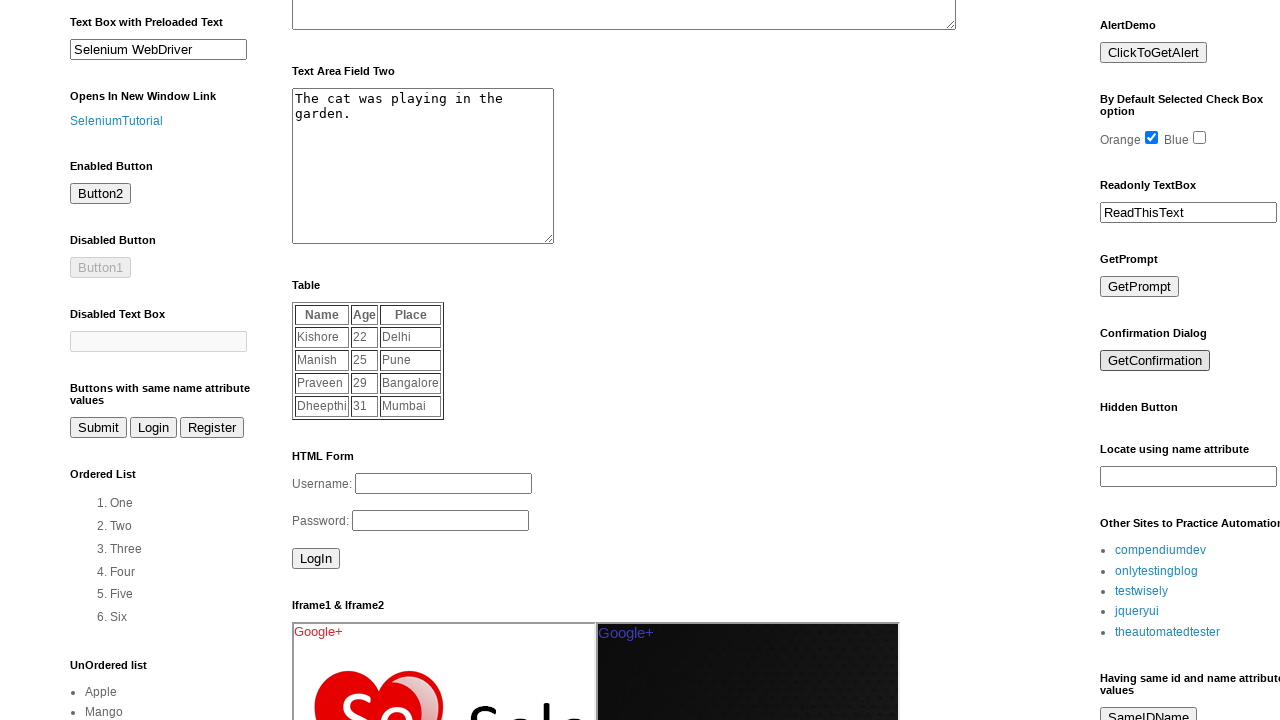

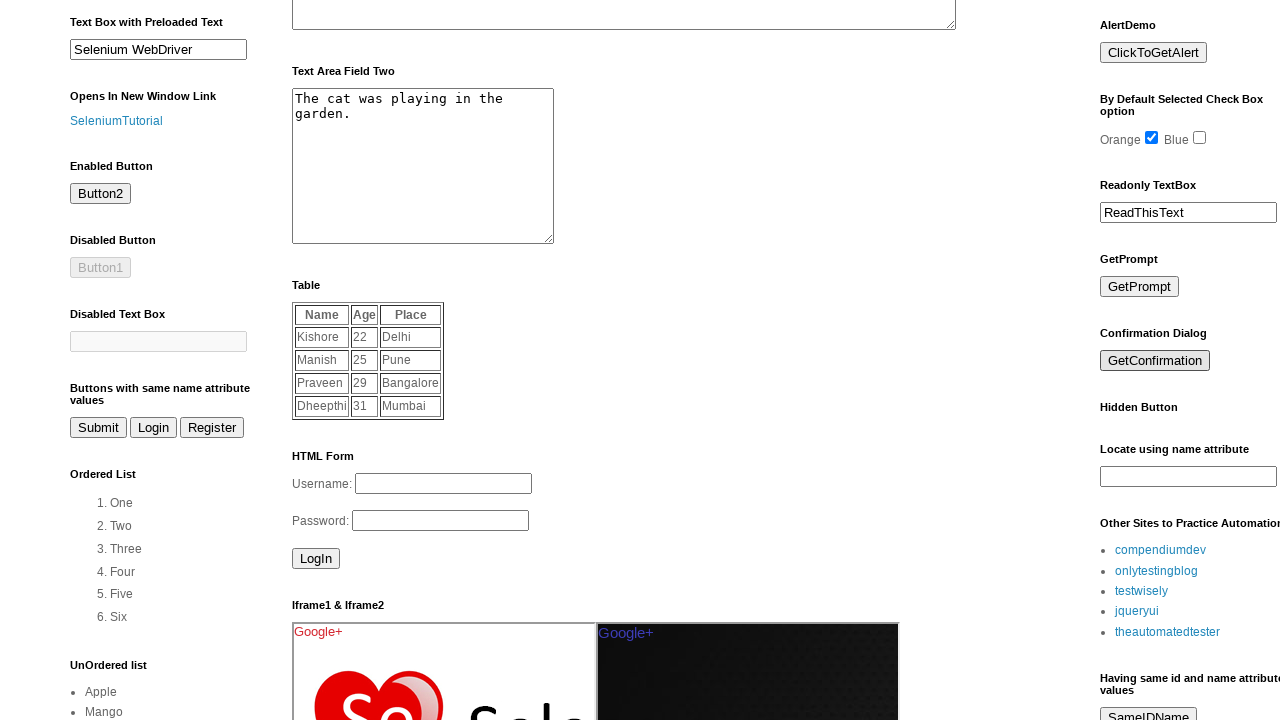